Tests opening the slow calculator page by clicking the link and verifying the page title and URL

Starting URL: https://bonigarcia.dev/selenium-webdriver-java/

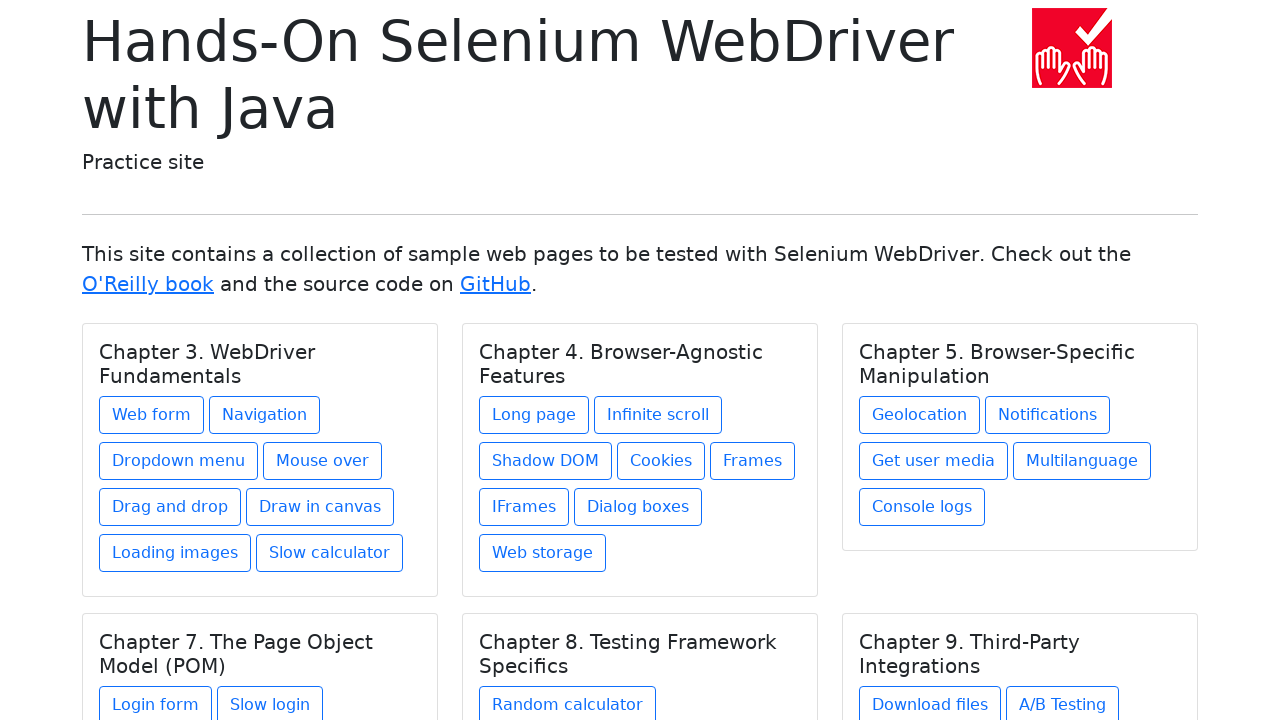

Clicked on the slow calculator link at (330, 553) on xpath=//a[@href='slow-calculator.html']
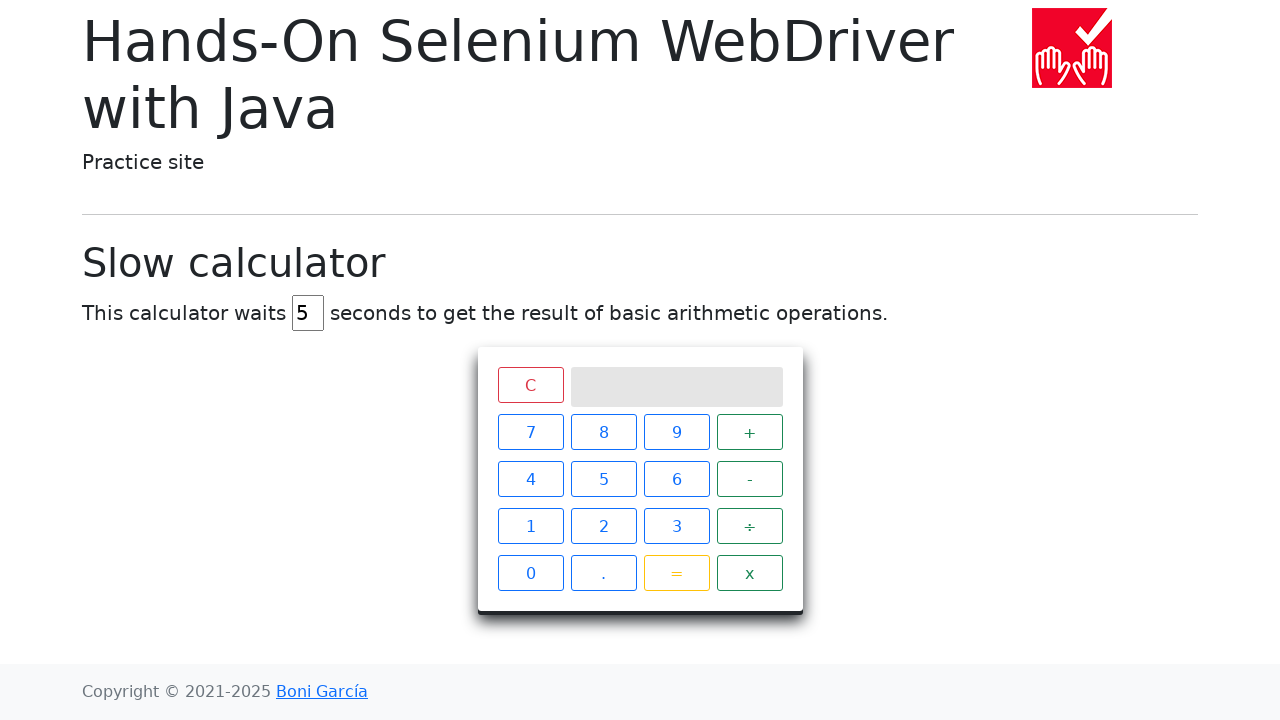

Waited for slow calculator page title to load
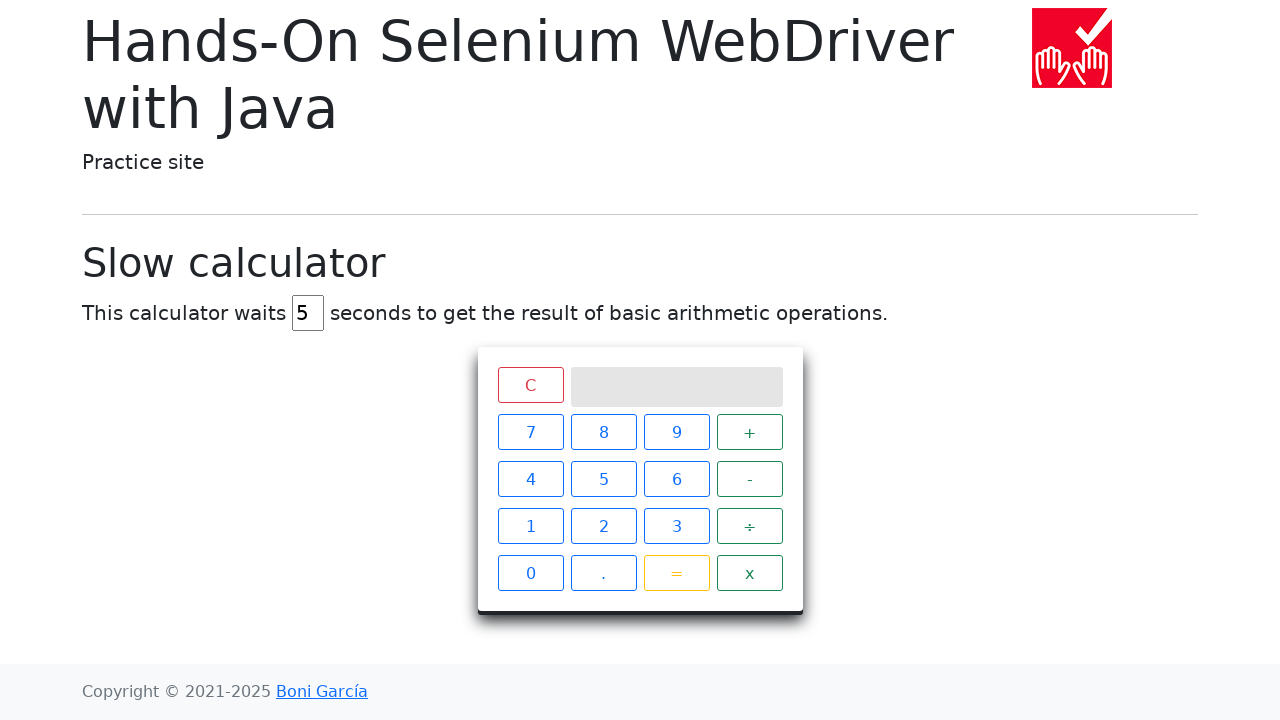

Verified page title is 'Slow calculator'
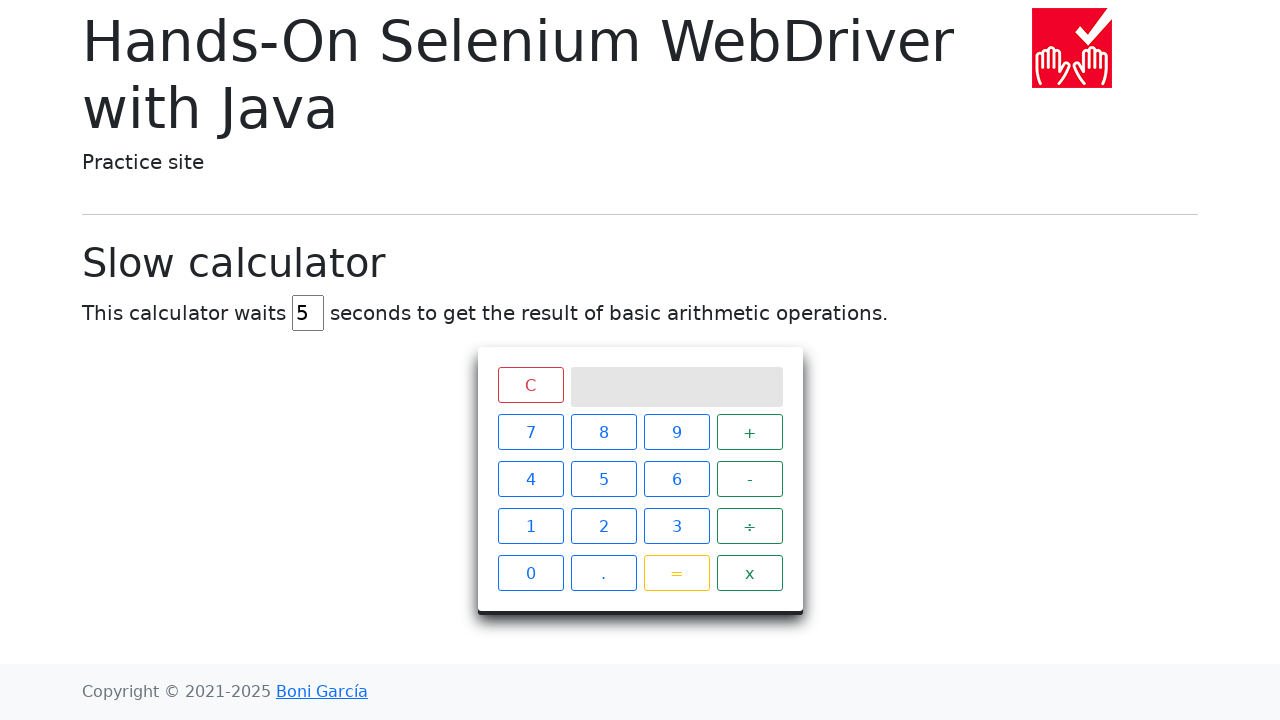

Verified URL is 'https://bonigarcia.dev/selenium-webdriver-java/slow-calculator.html'
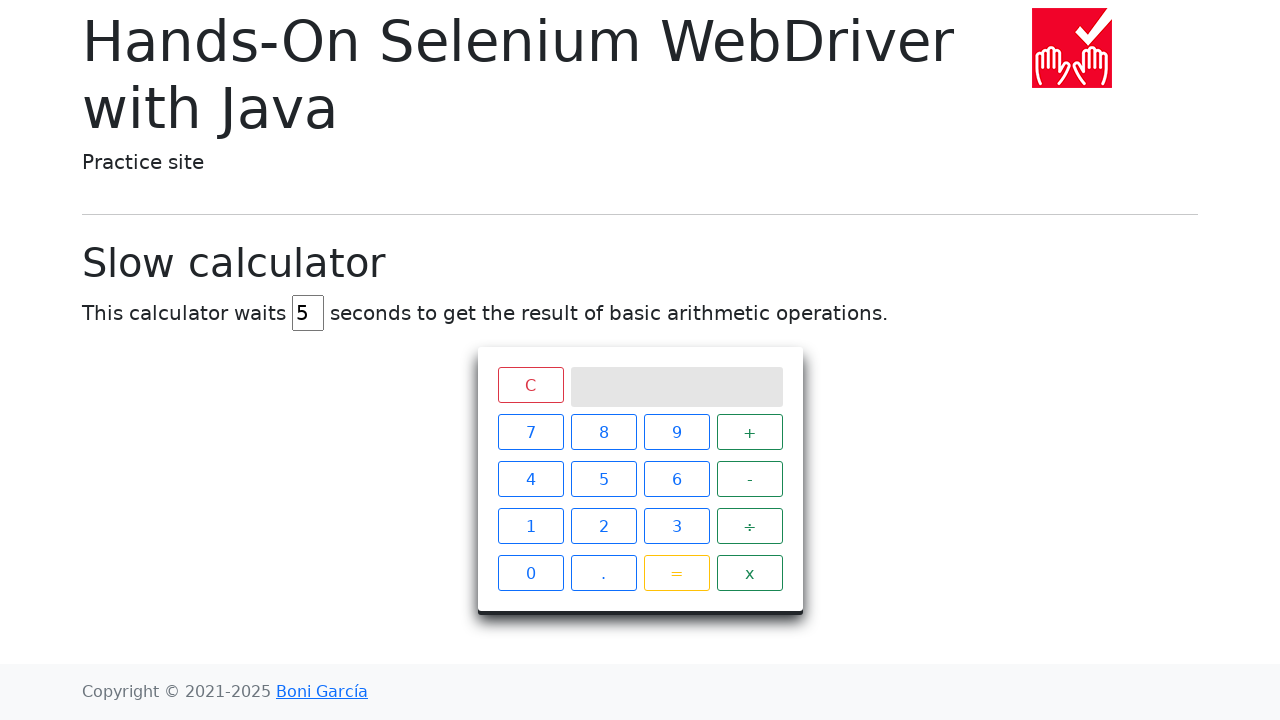

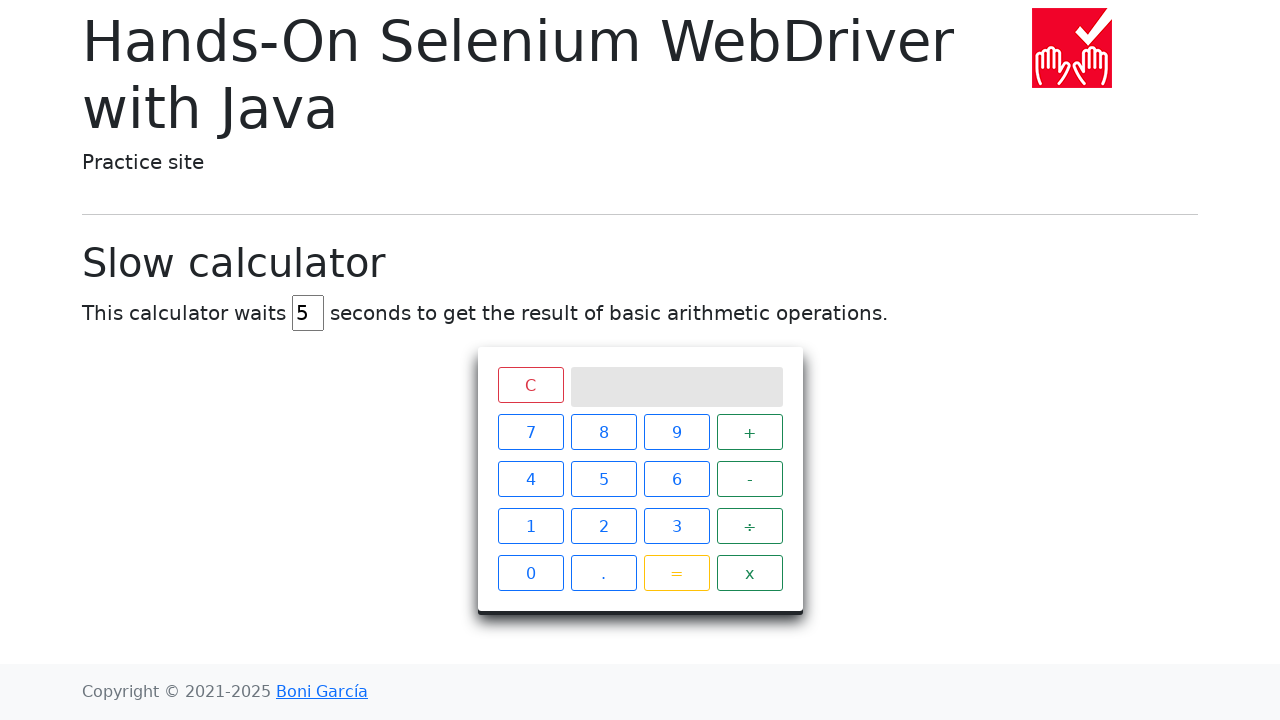